Tests a Selenium practice form by filling out personal information including first name, last name, selecting gender, years of experience, date, profession checkbox, automation tool checkbox, and continent dropdown.

Starting URL: https://www.techlistic.com/p/selenium-practice-form.html

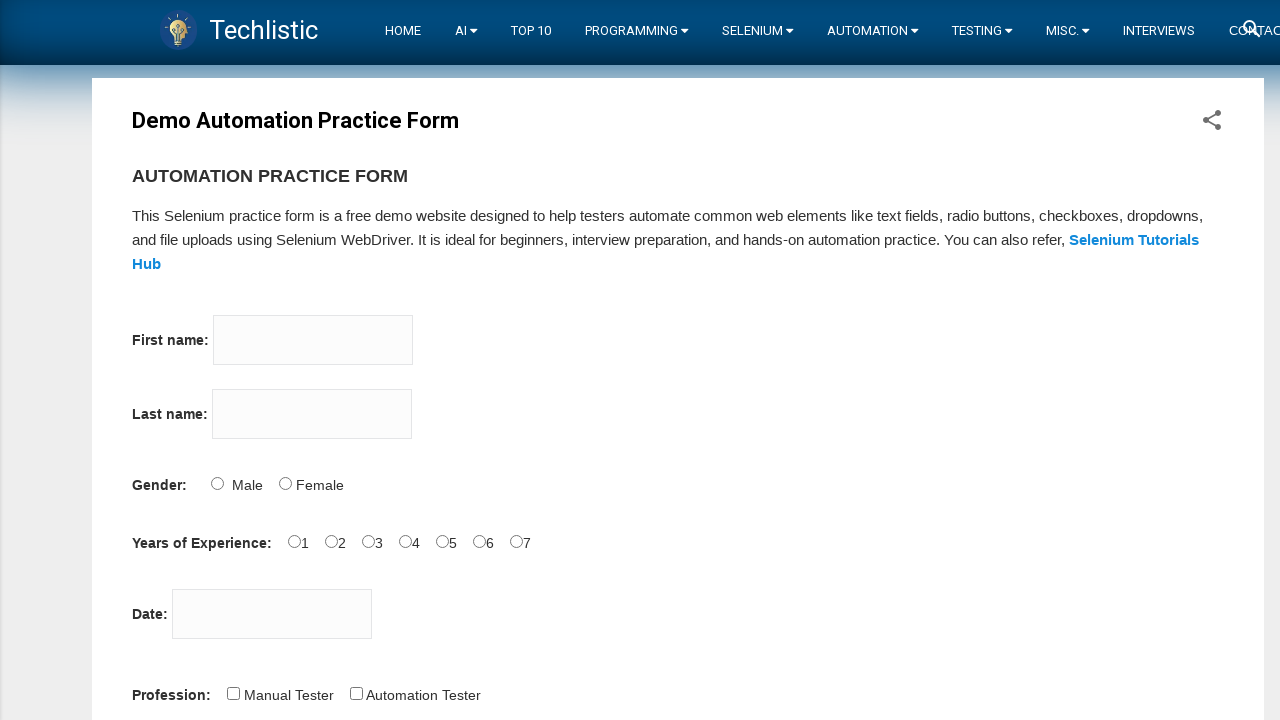

Page title loaded and verified
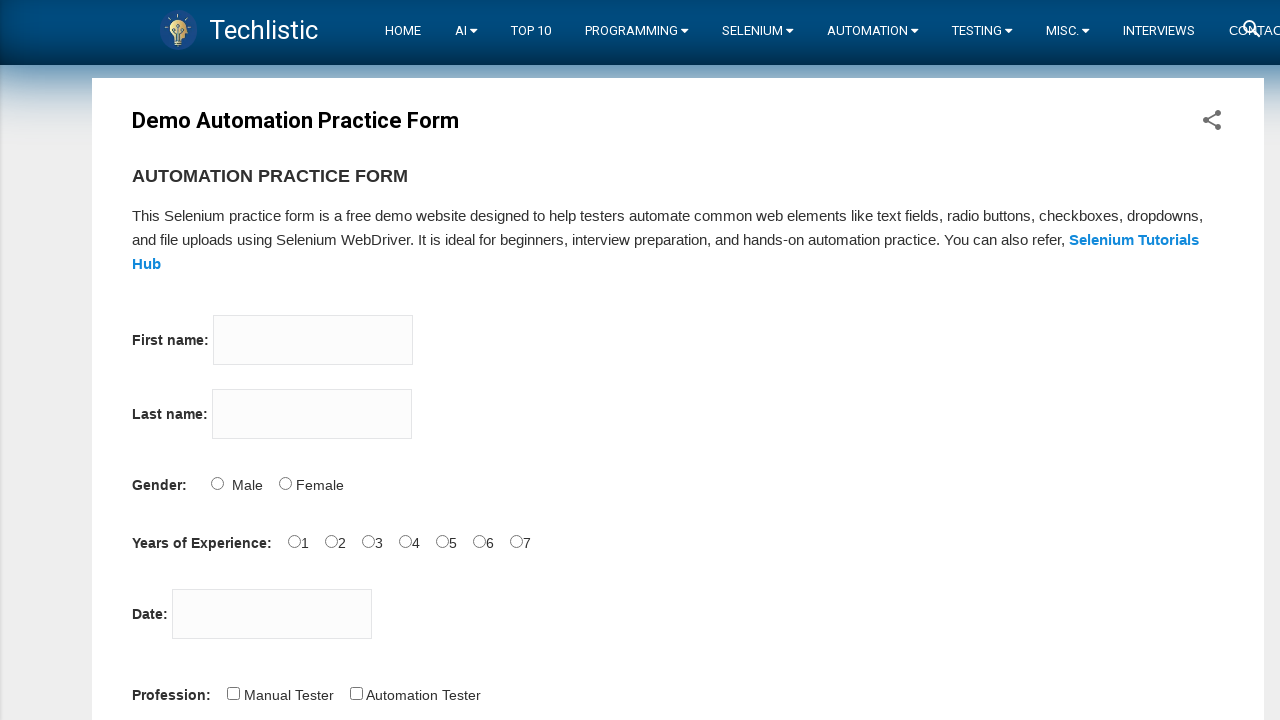

Filled first name field with 'Vashukinath' on input[name='firstname']
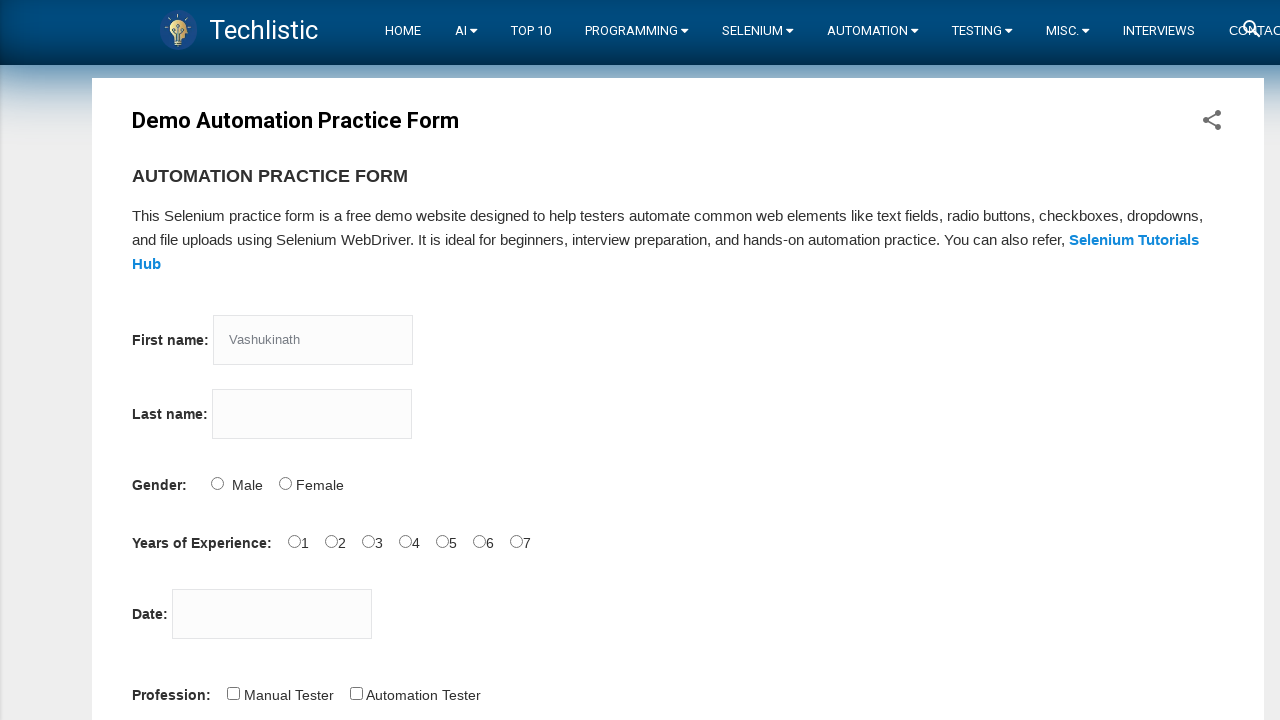

Filled last name field with 'Gupta' on input[name='lastname']
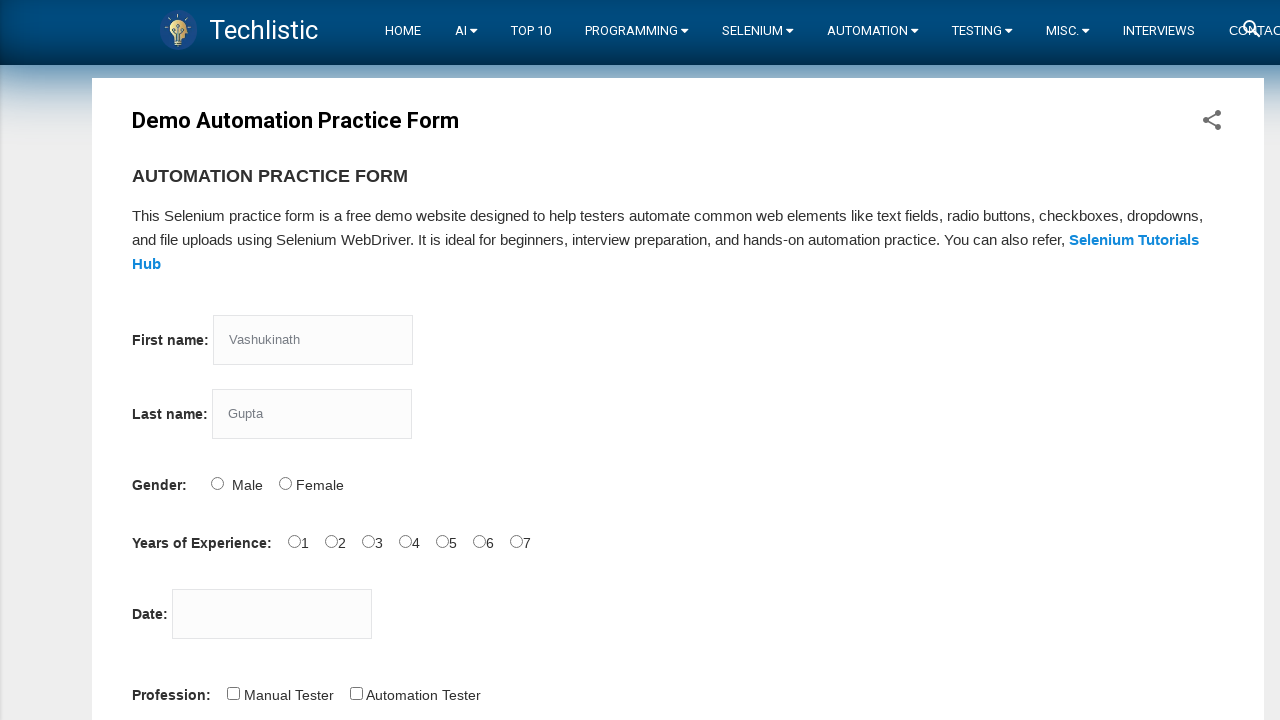

Selected gender: Male at (217, 483) on #sex-0
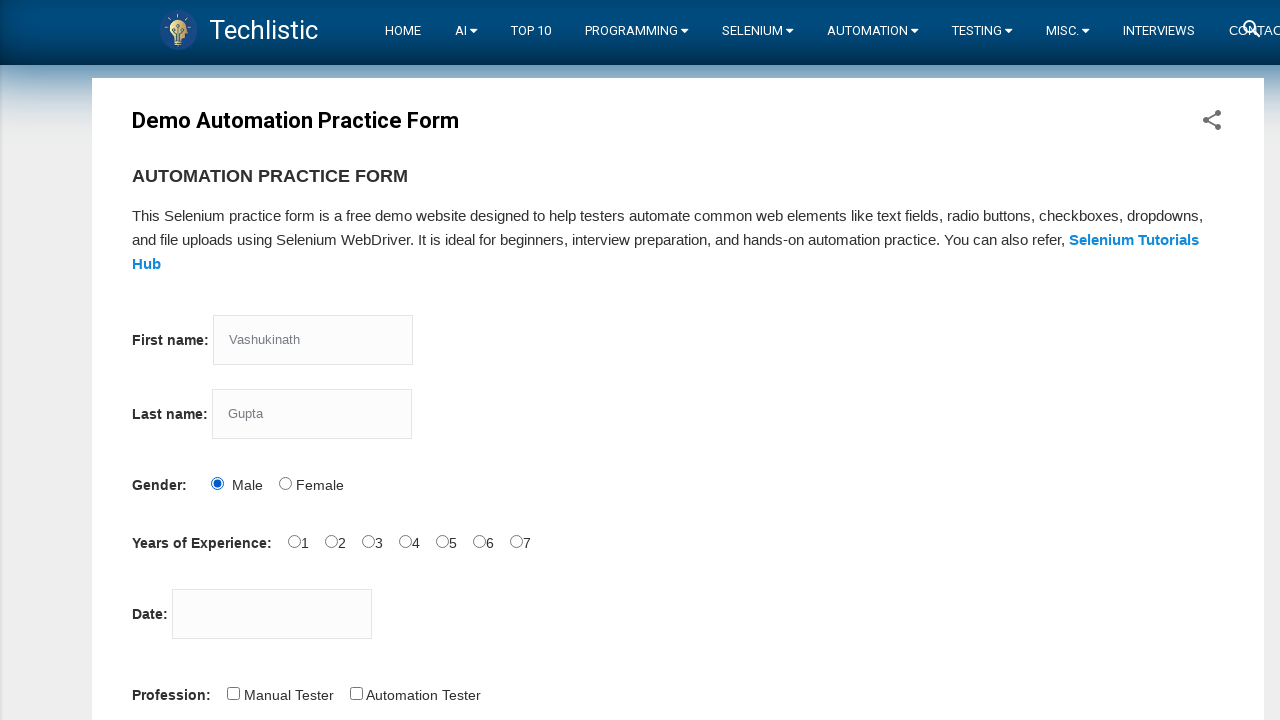

Selected 7 years of experience at (516, 541) on input[name='exp'][value='7']
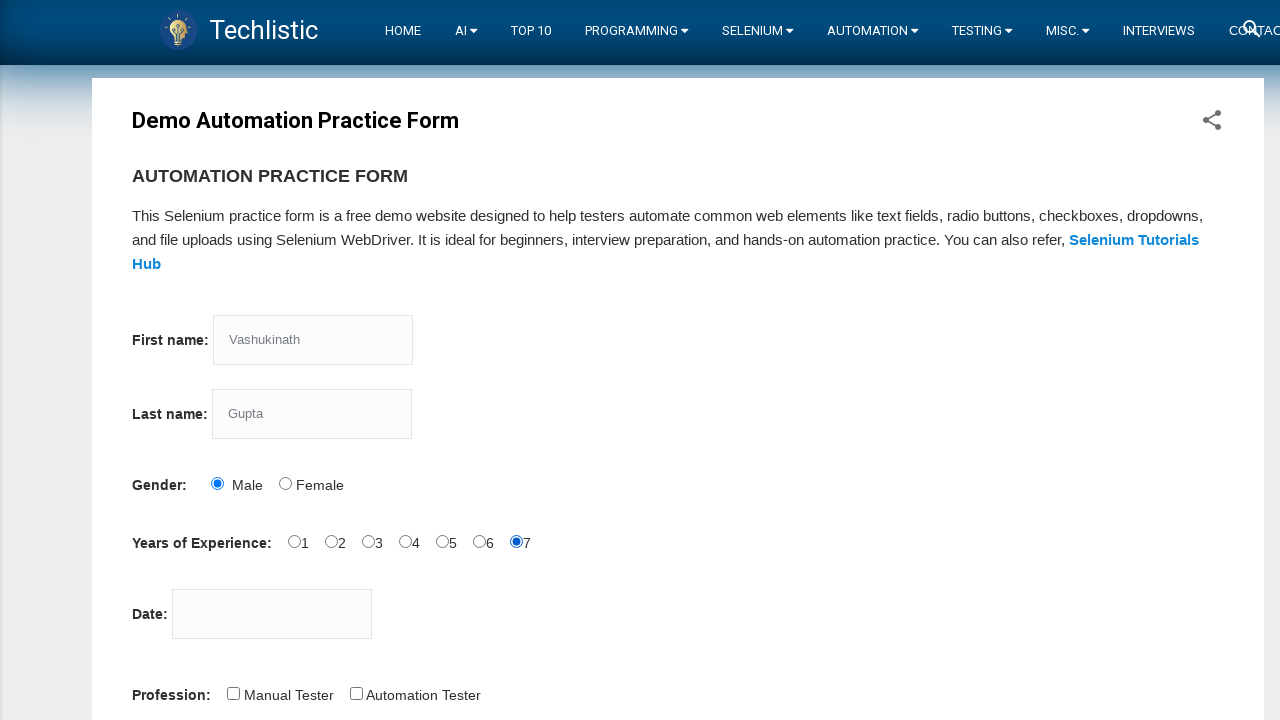

Filled date picker with '16-10-2020' on #datepicker
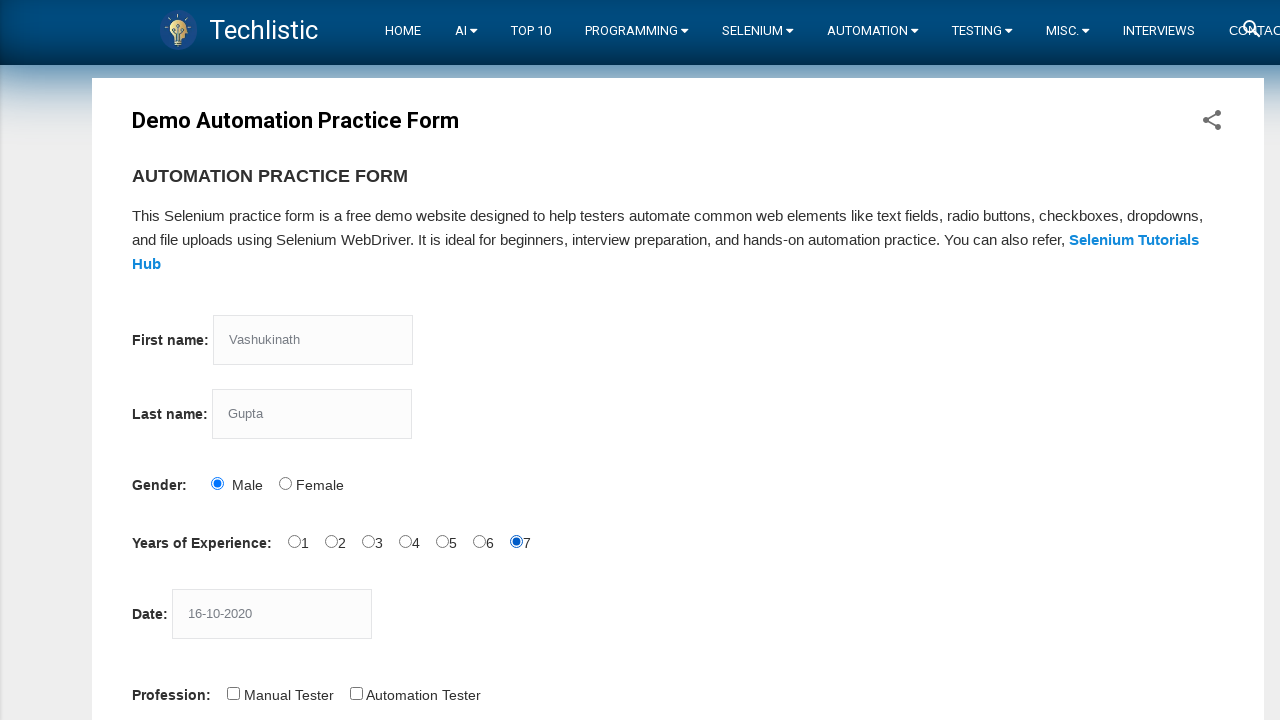

Selected profession: Automation Tester at (356, 693) on #profession-1
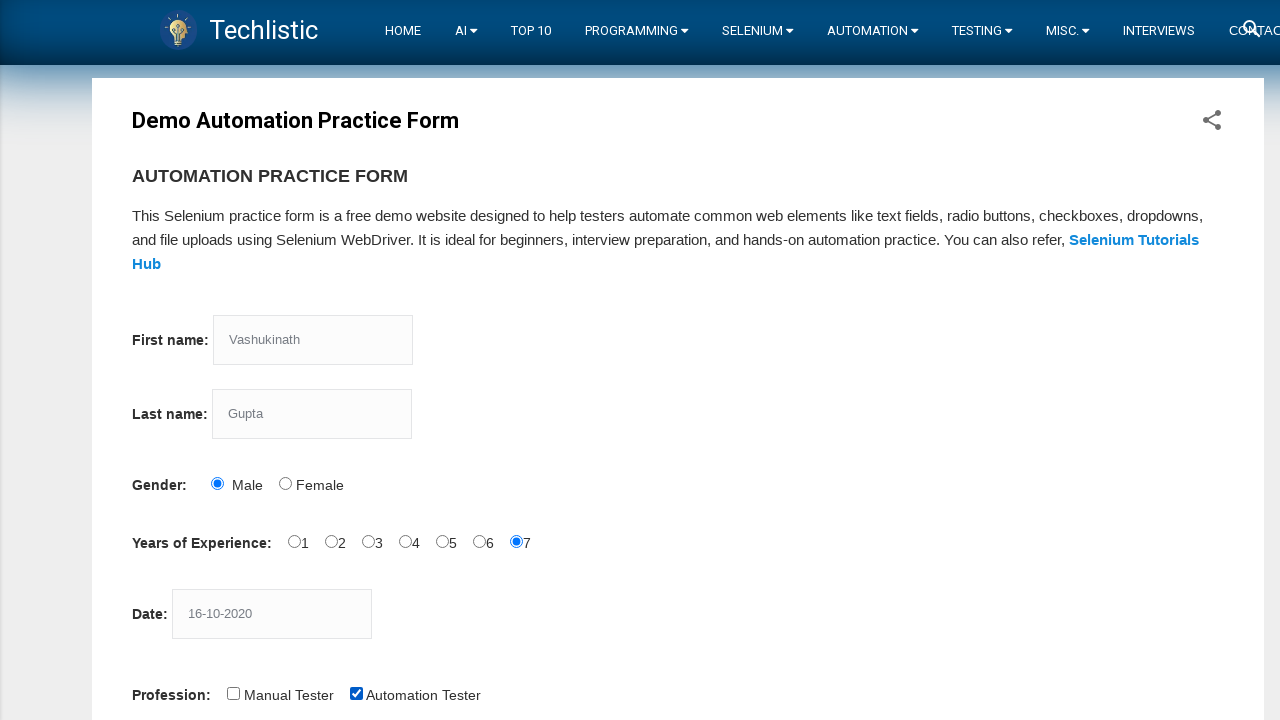

Selected automation tool: Selenium at (446, 360) on #tool-2
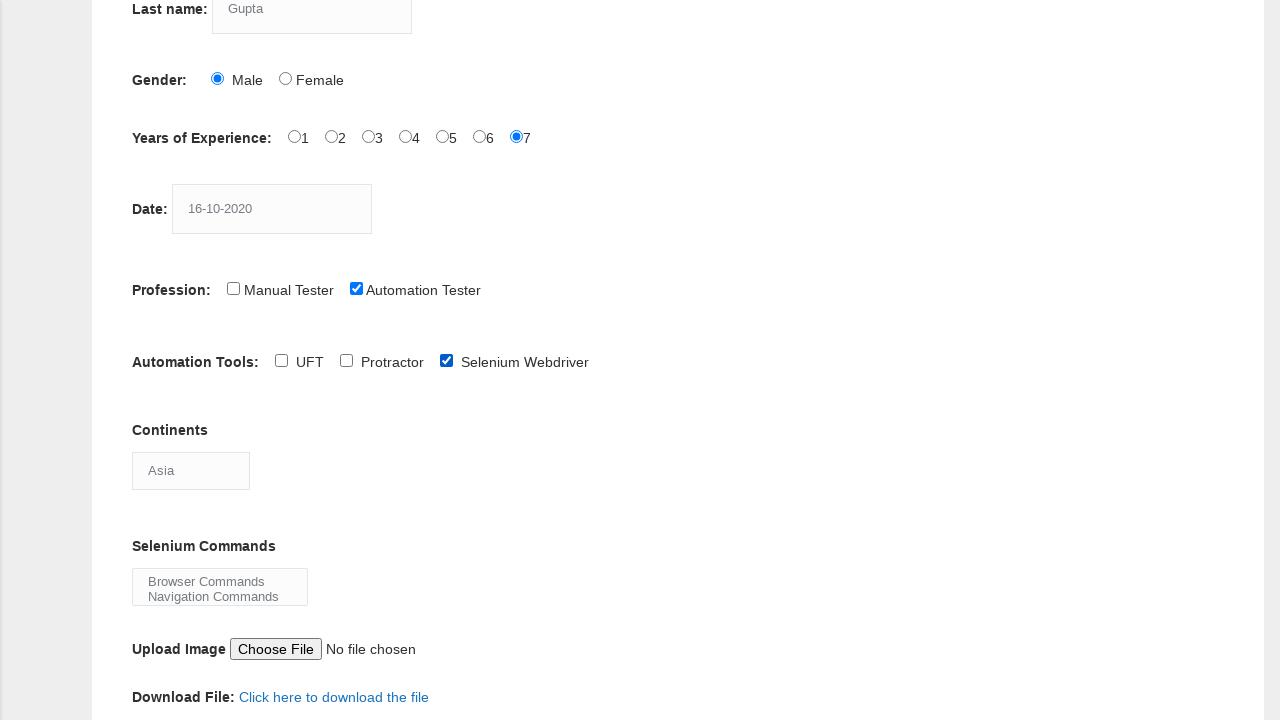

Selected continent: Europe from dropdown on #continents
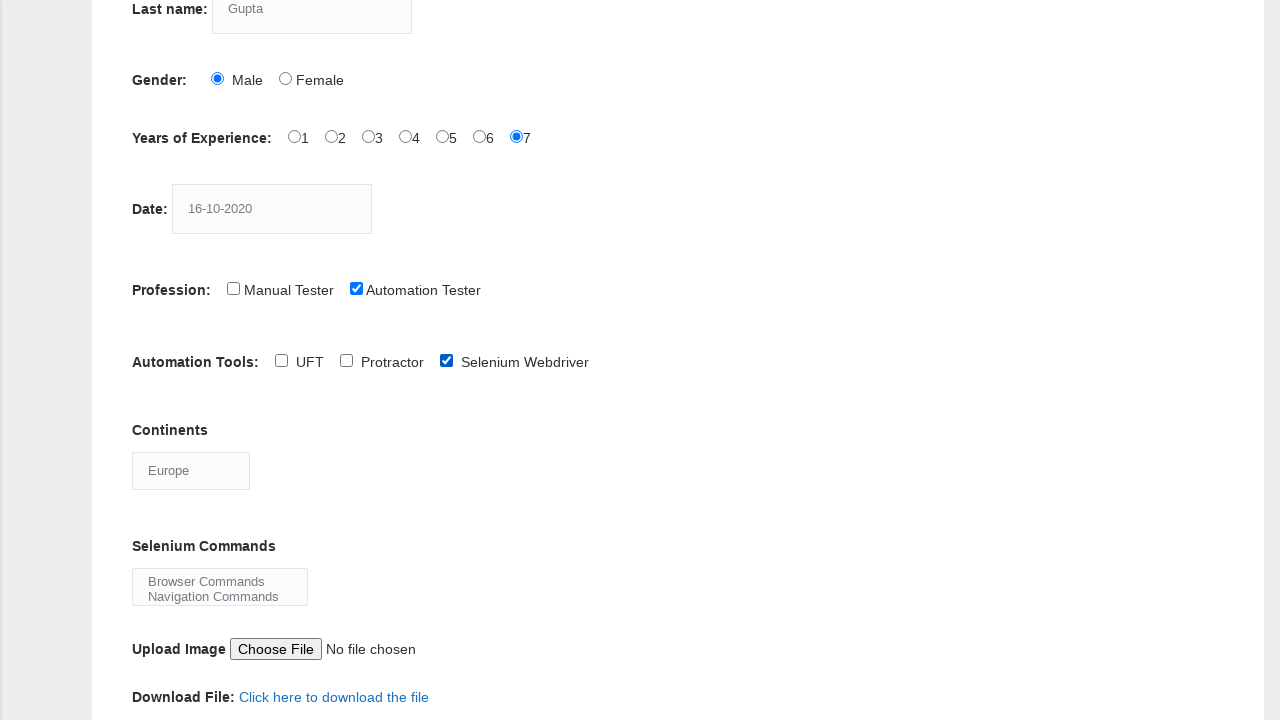

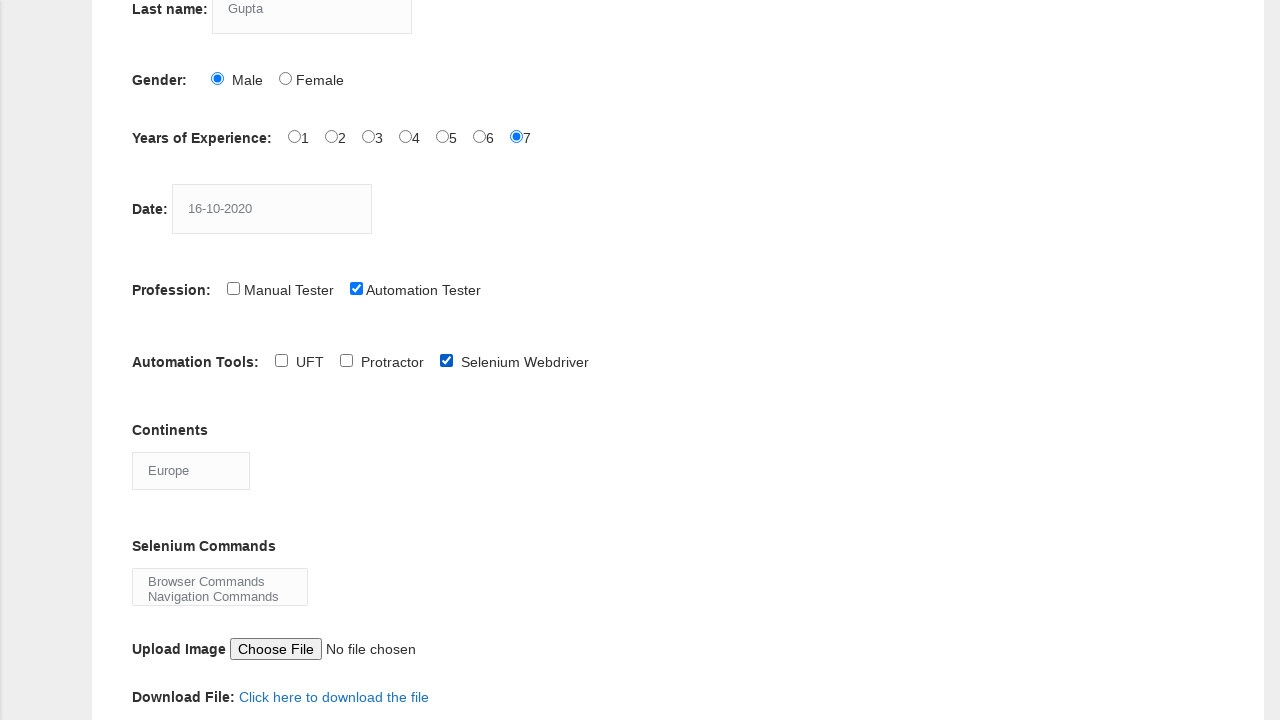